Tests accordion functionality by clicking the fourth question and verifying the answer text is displayed

Starting URL: https://qa-scooter.praktikum-services.ru

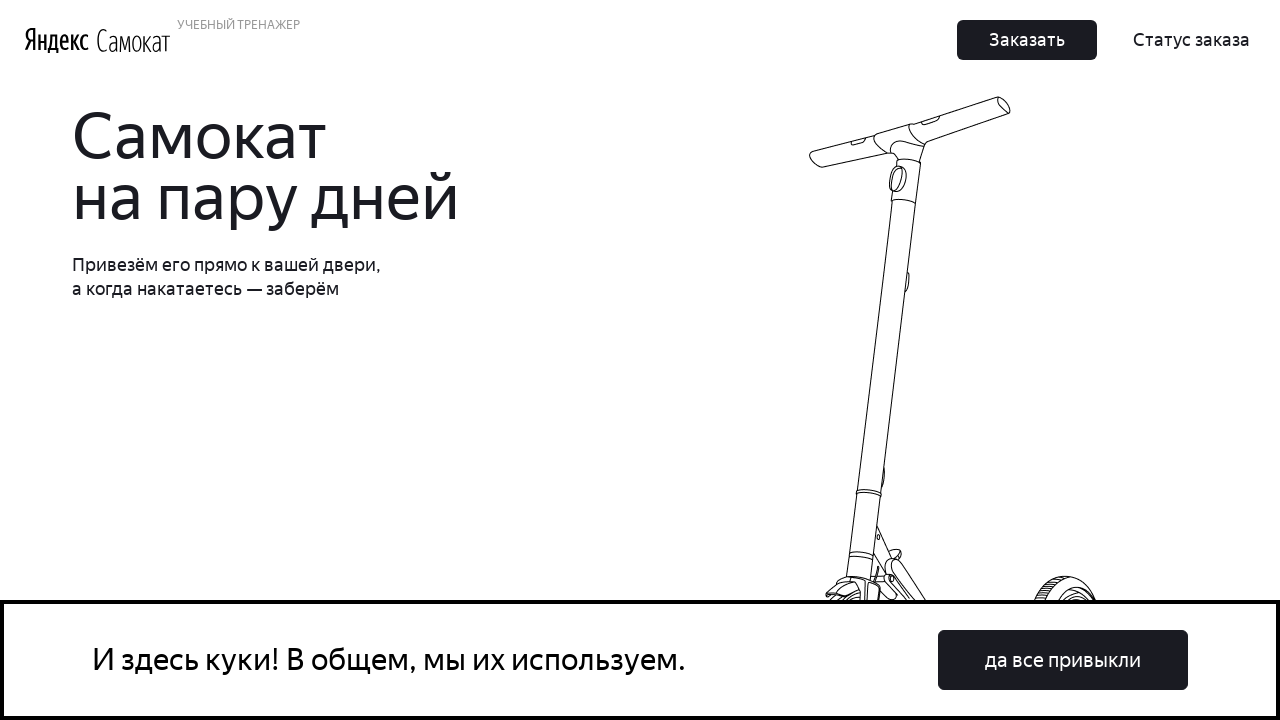

Clicked cookie consent button 'да все привыкли' at (1063, 660) on button:has-text('да все привыкли')
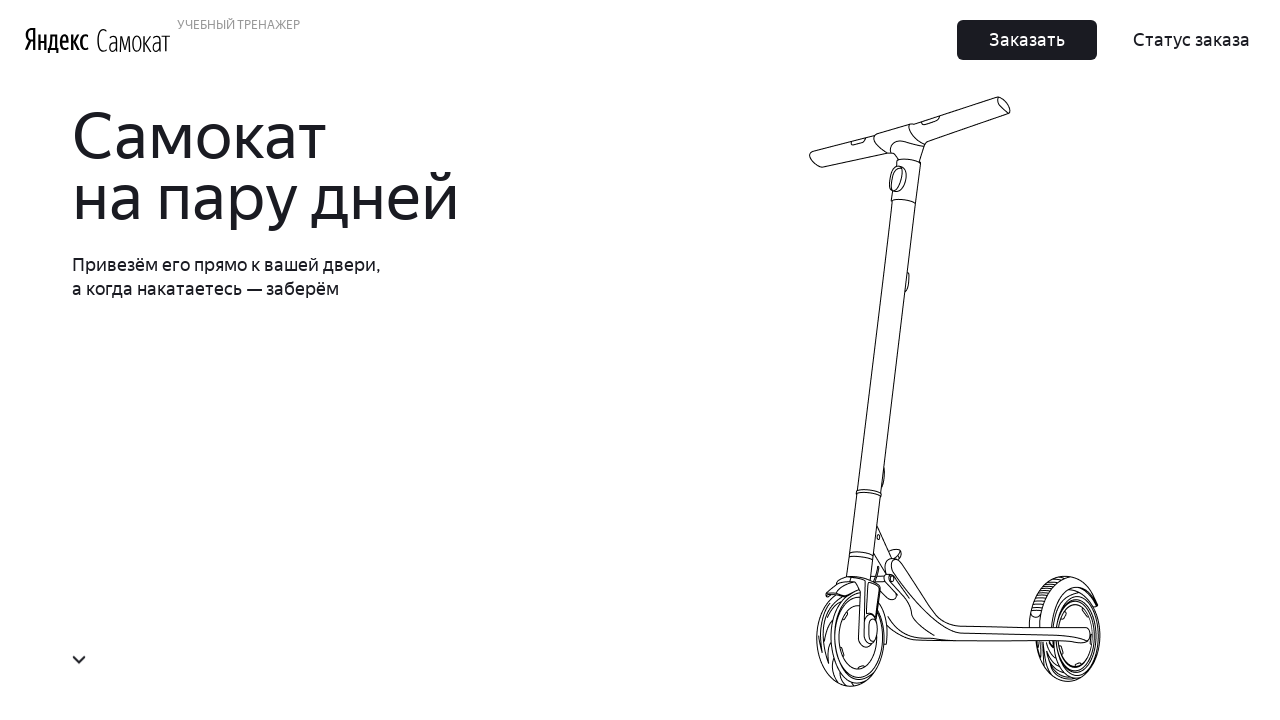

Clicked fourth accordion question (accordion__heading-3) at (967, 693) on div[id='accordion__heading-3']
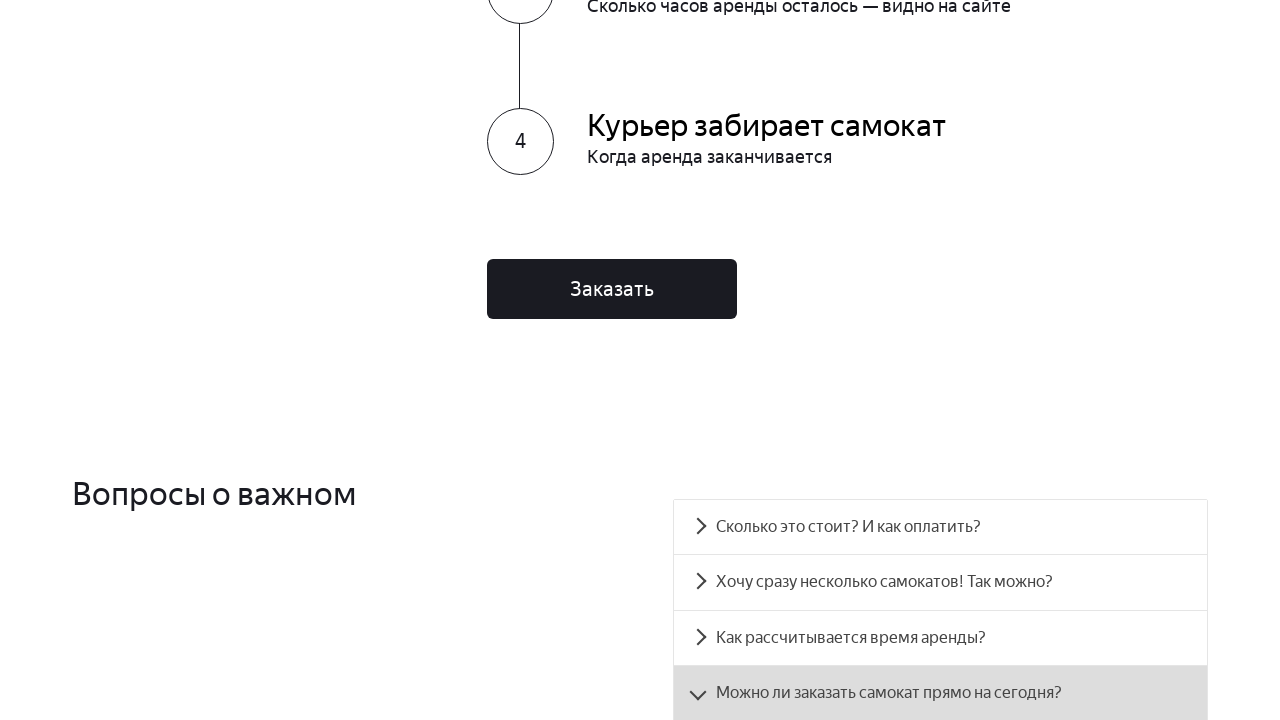

Answer text for fourth question is now visible (accordion__panel-3)
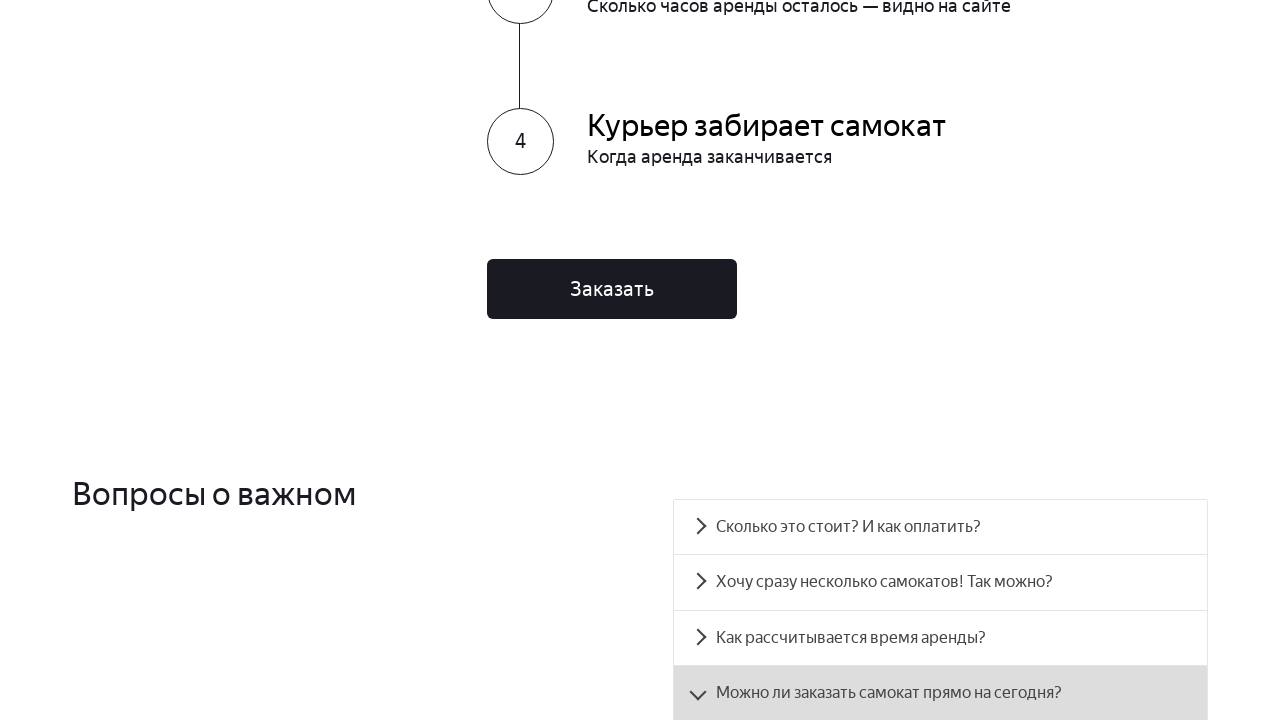

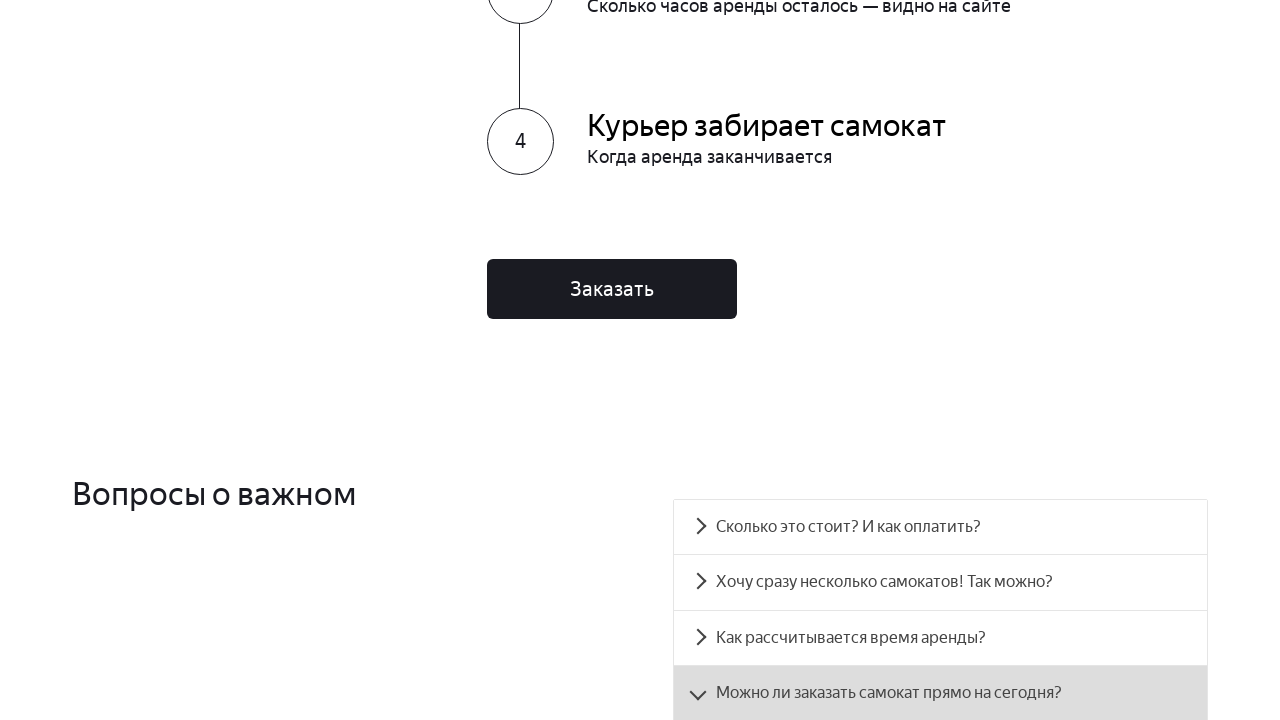